Tests adding items to cart by searching for a product, modifying quantity, adding to cart multiple times, and verifying the cart preview displays

Starting URL: https://rahulshettyacademy.com/seleniumPractise#/

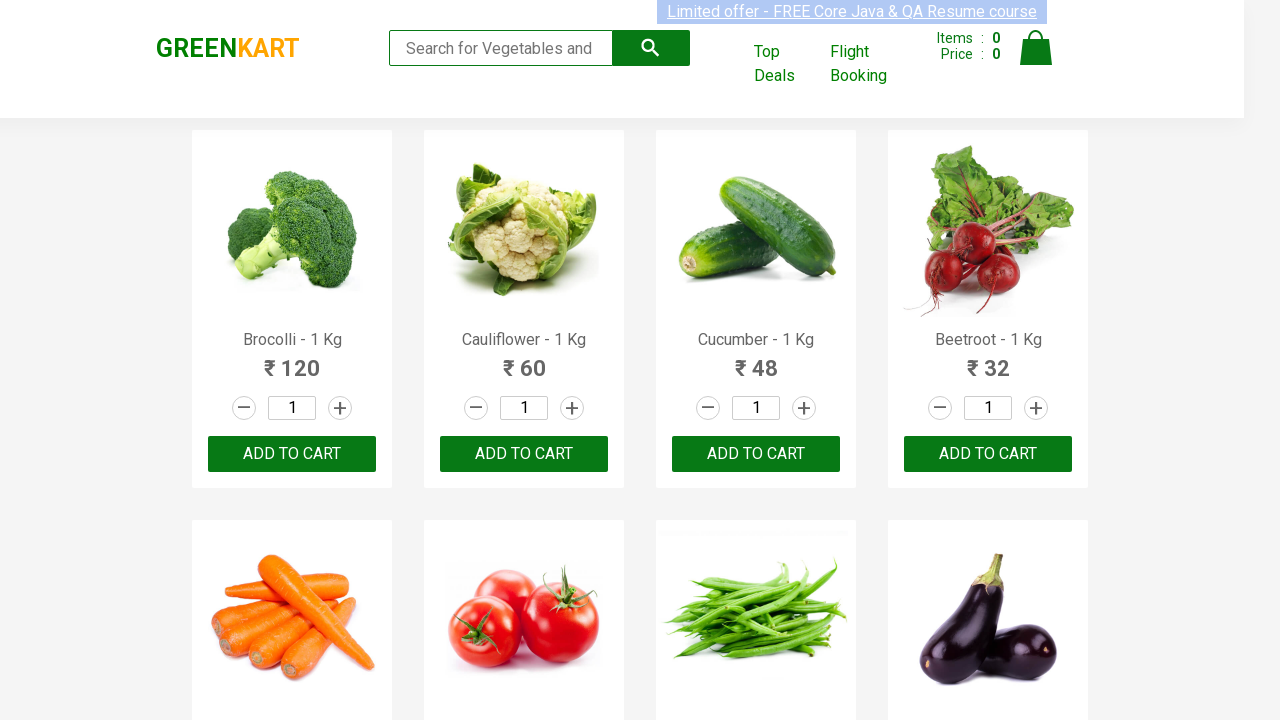

Filled search field with 'Brocolli - 1 Kg' on input.search-keyword
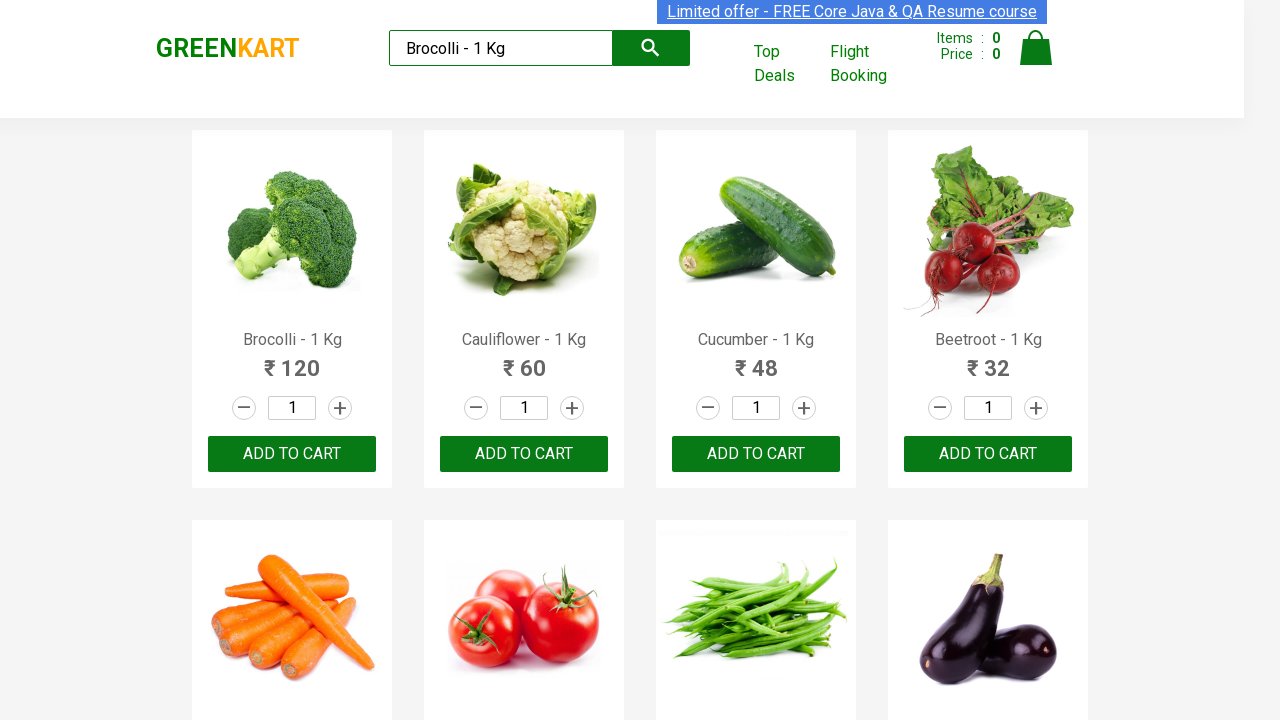

Waited 1 second for search results to filter
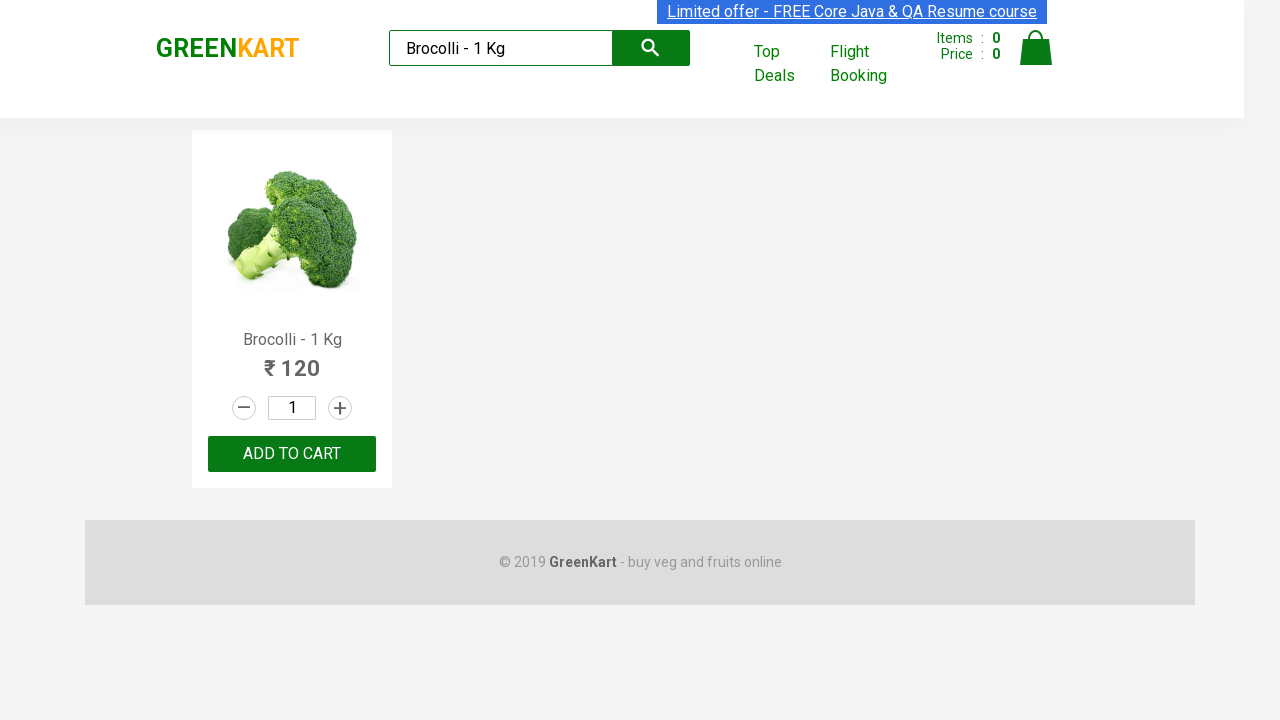

Located quantity input field for Broccoli product
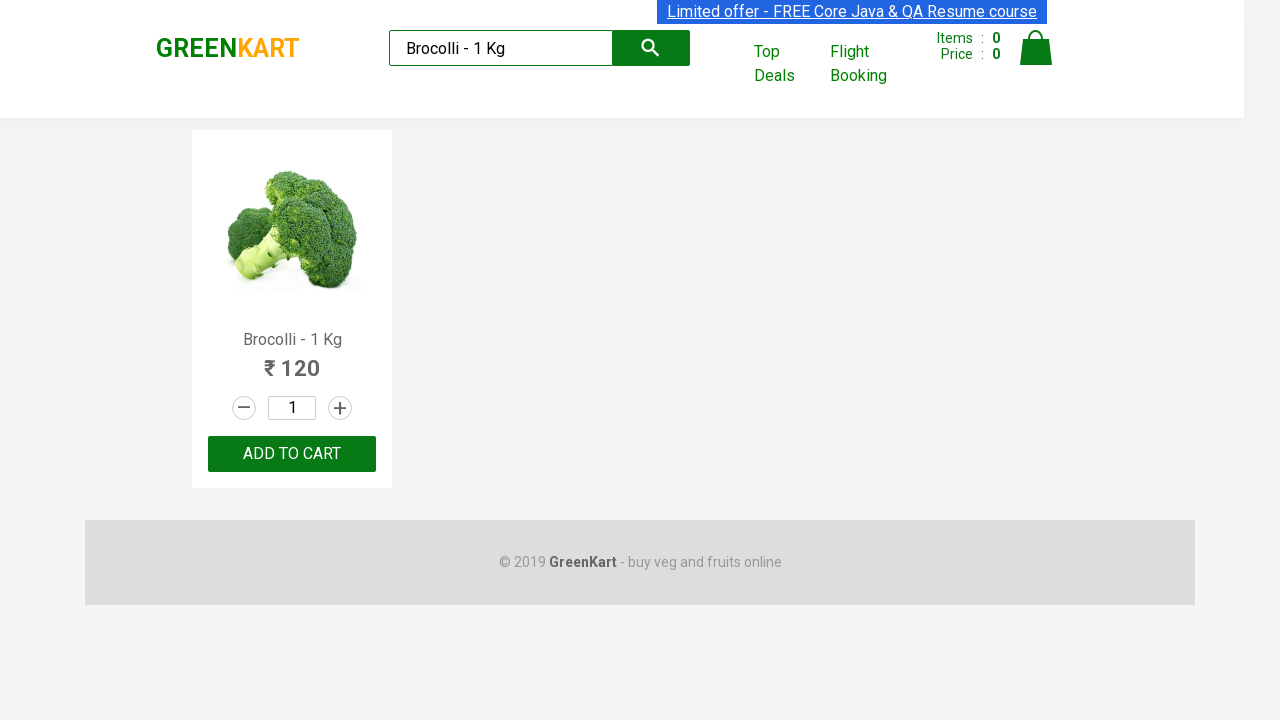

Cleared quantity input field on input.quantity >> nth=0
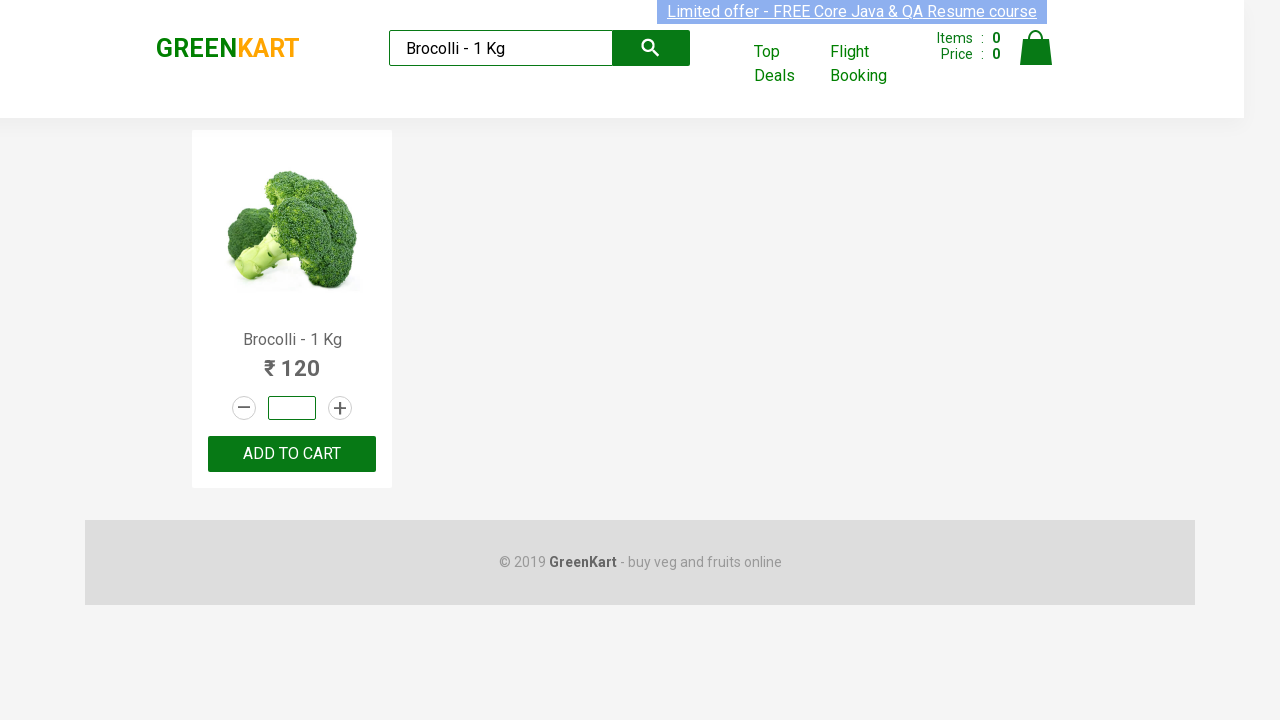

Set quantity to 2 on input.quantity >> nth=0
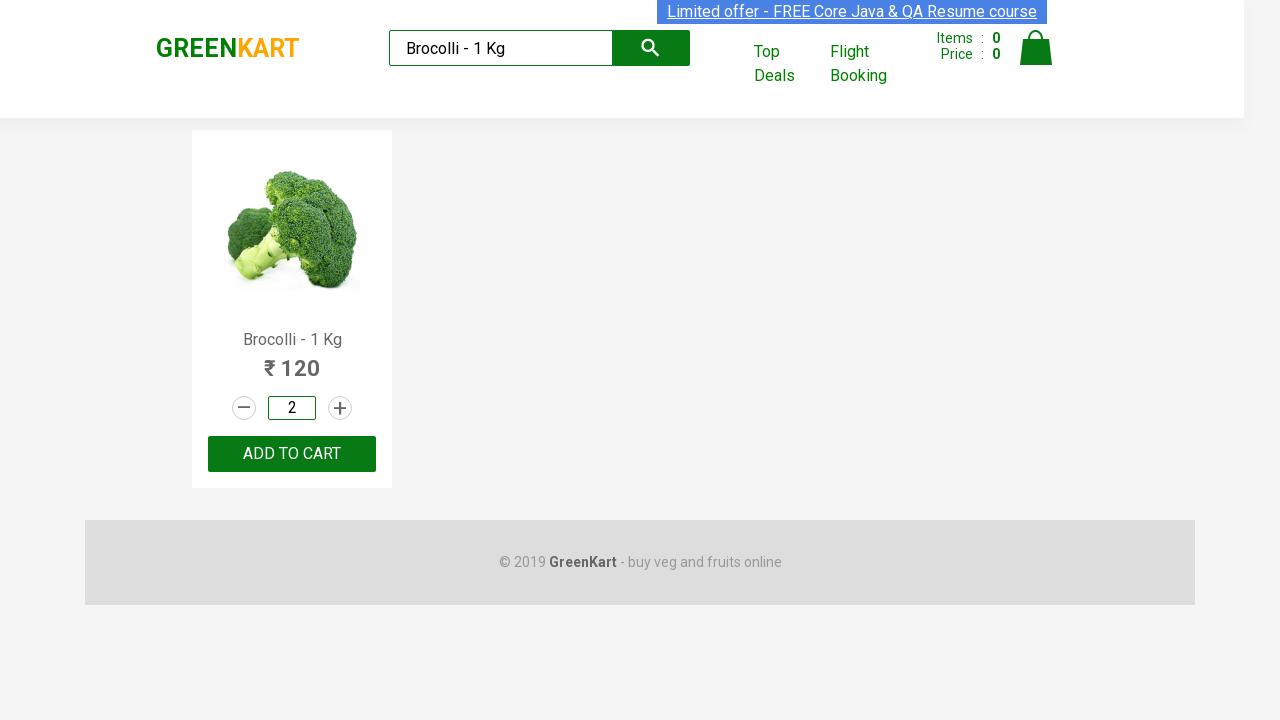

Located ADD TO CART button
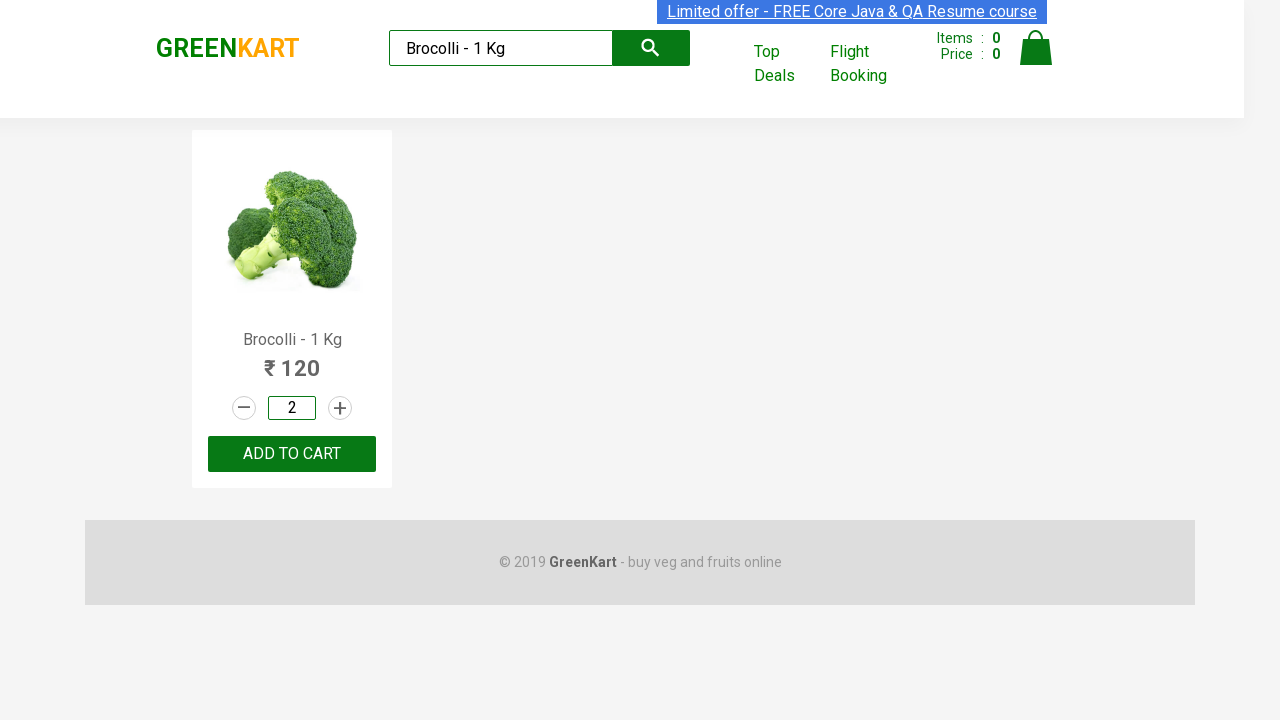

Clicked ADD TO CART button (first time) at (292, 454) on text=ADD TO CART >> nth=0
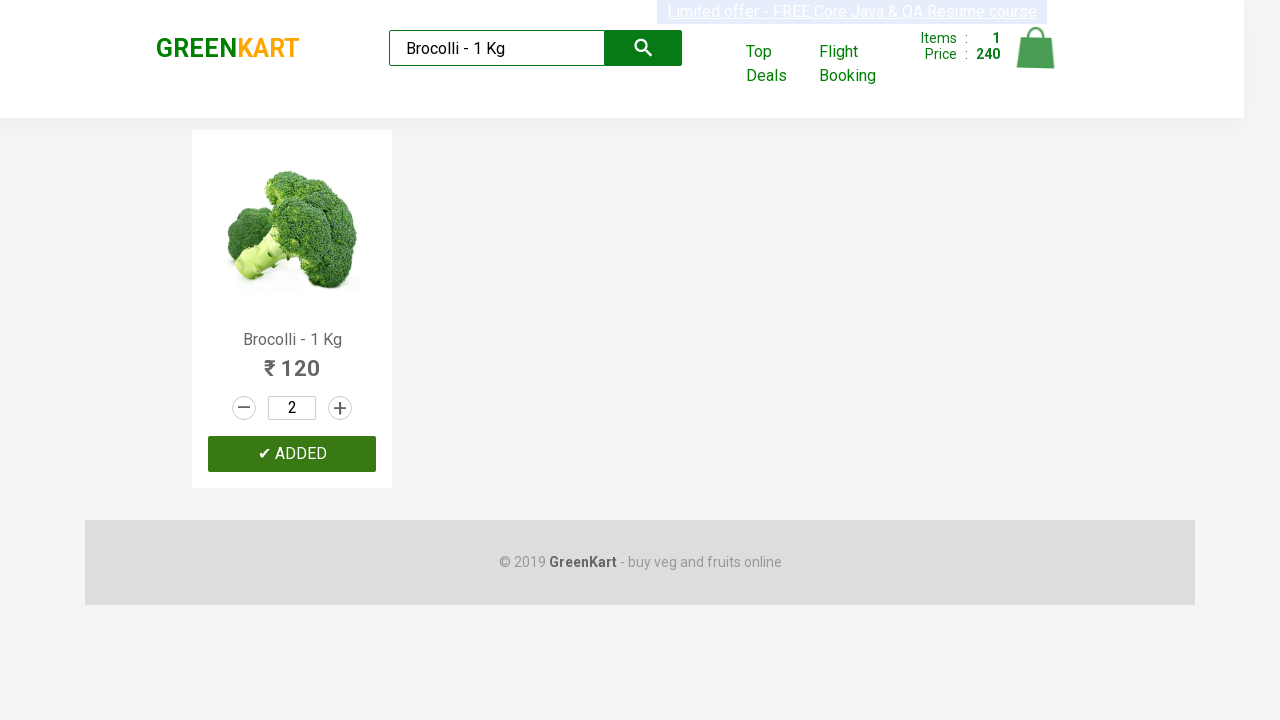

Waited 500ms between cart additions
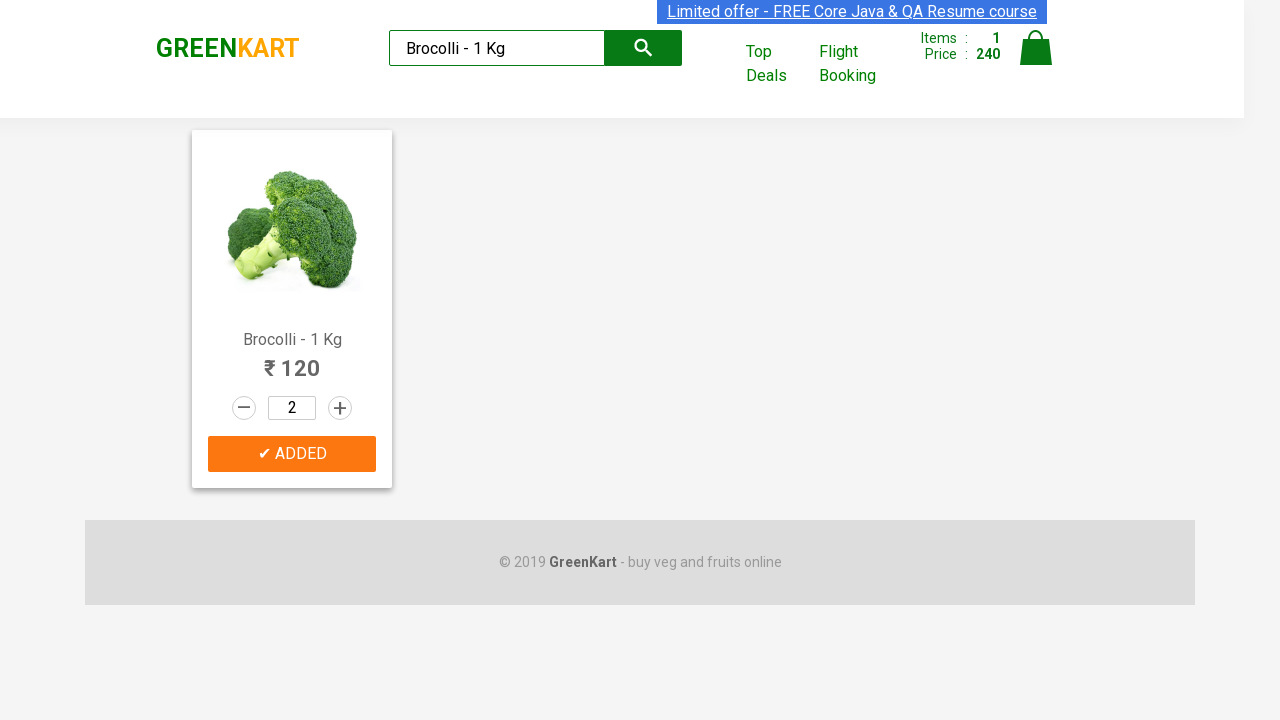

Clicked ADD TO CART button (second time) at (292, 454) on text=ADD TO CART >> nth=0
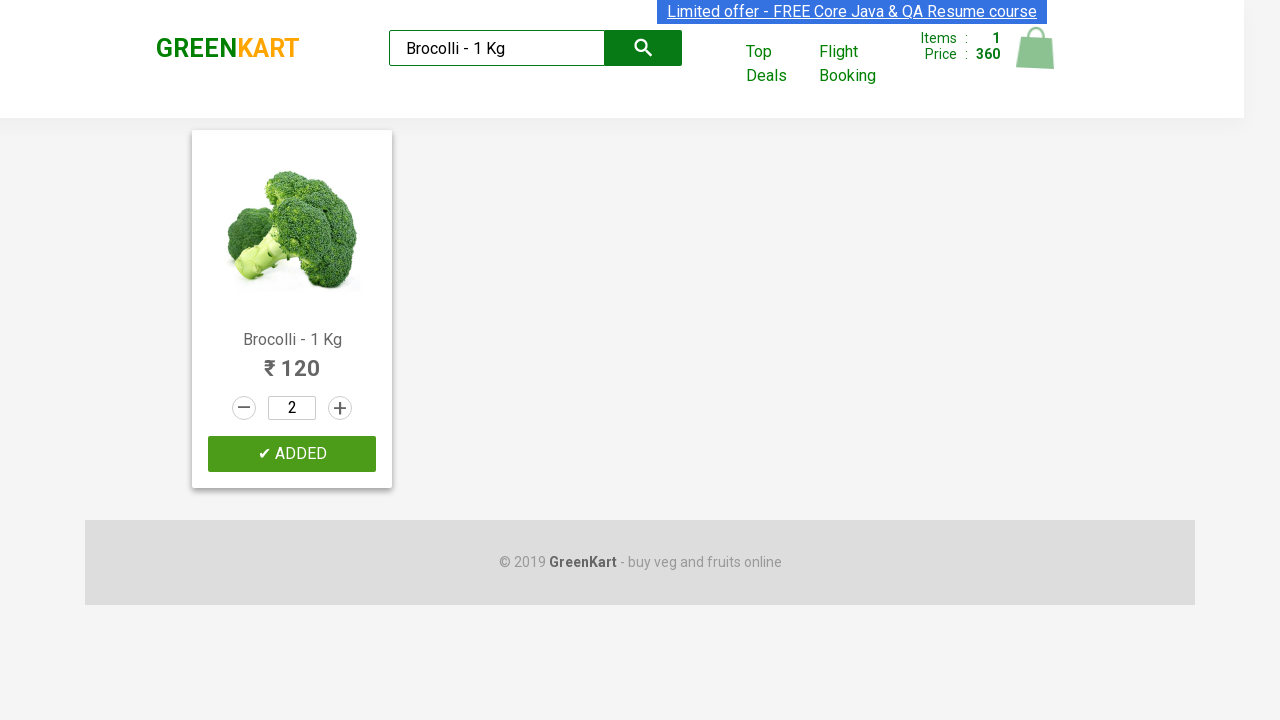

Clicked on cart icon to view cart preview at (1036, 48) on img[alt='Cart']
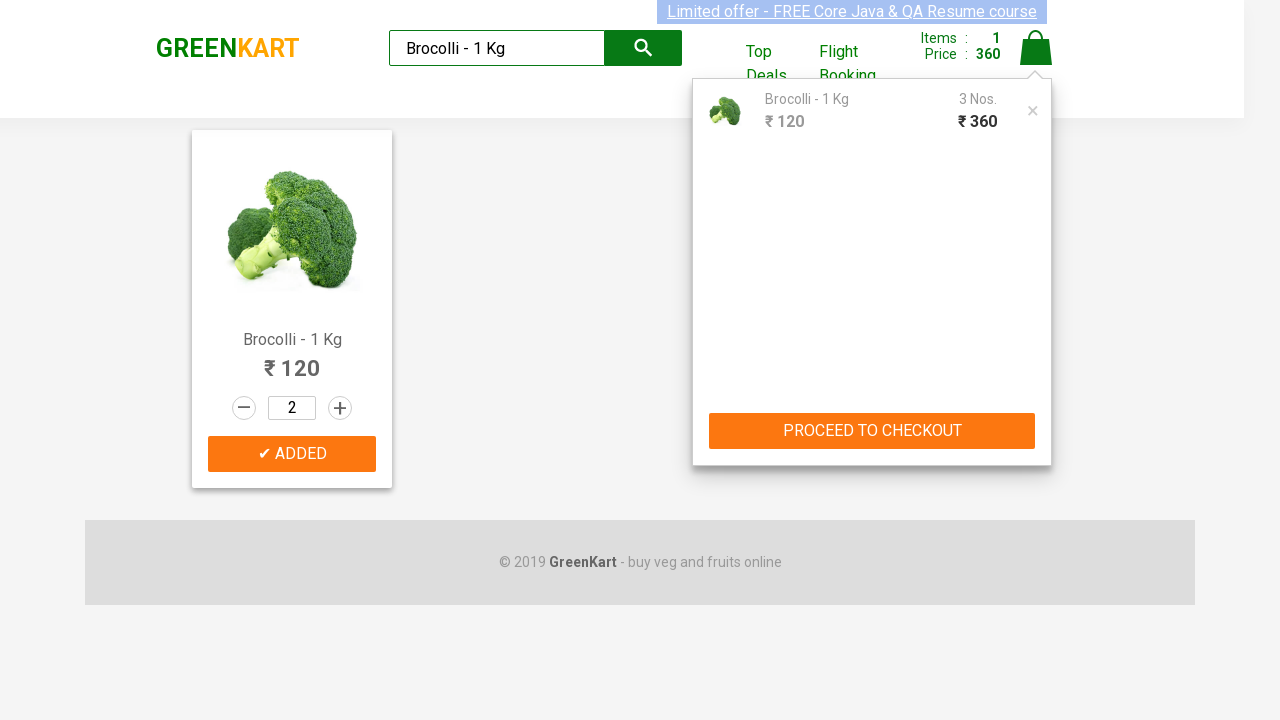

Cart preview loaded and displayed
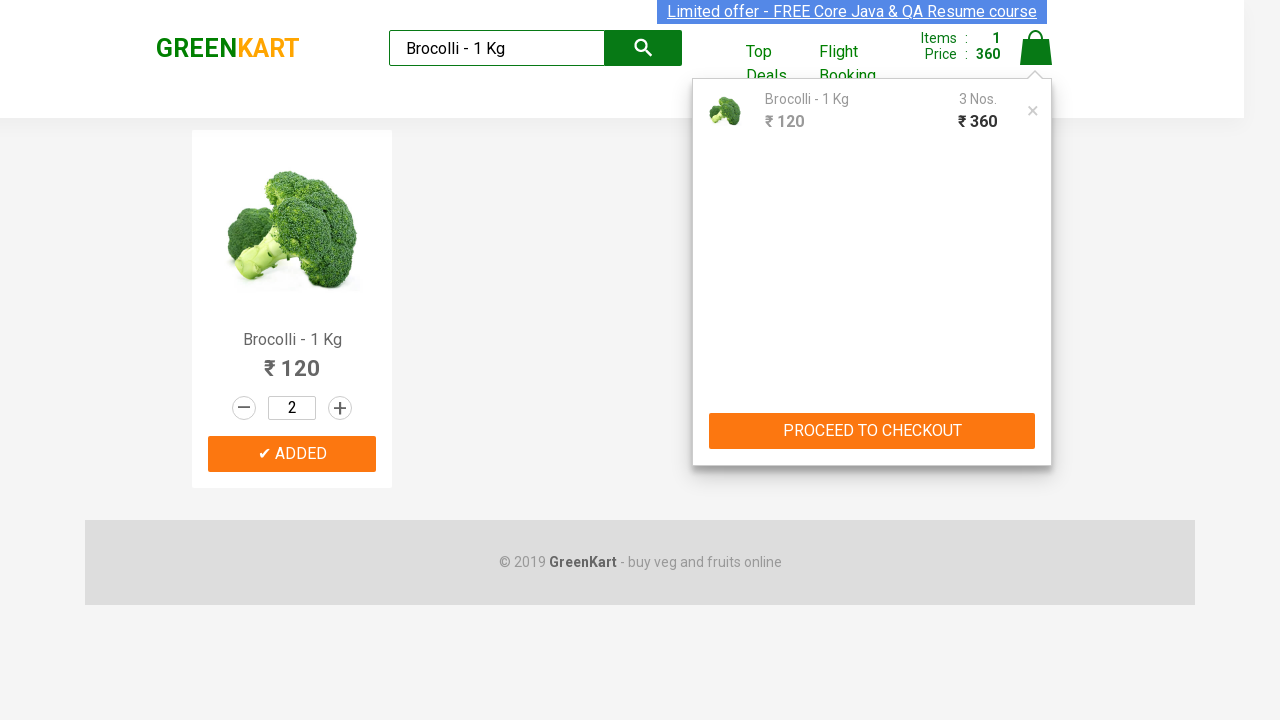

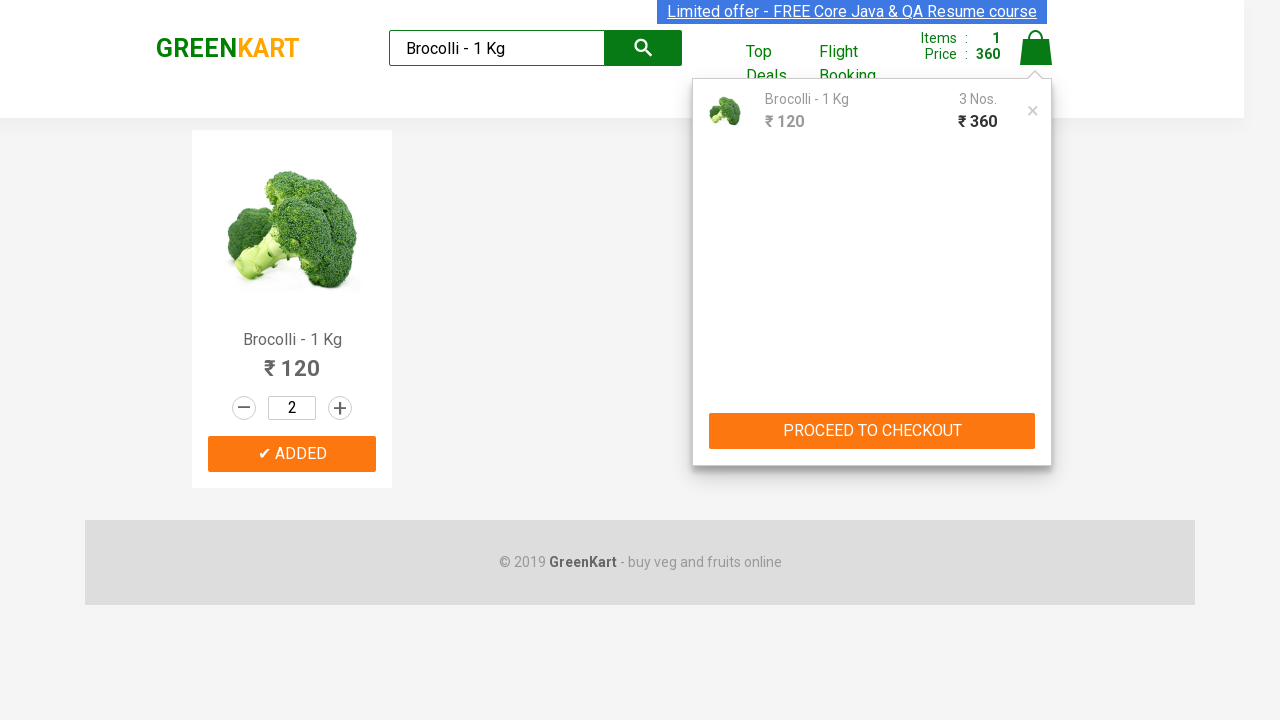